Tests dropdown navigation by clicking a dropdown button and selecting a link containing "jquery" text

Starting URL: https://omayo.blogspot.com/

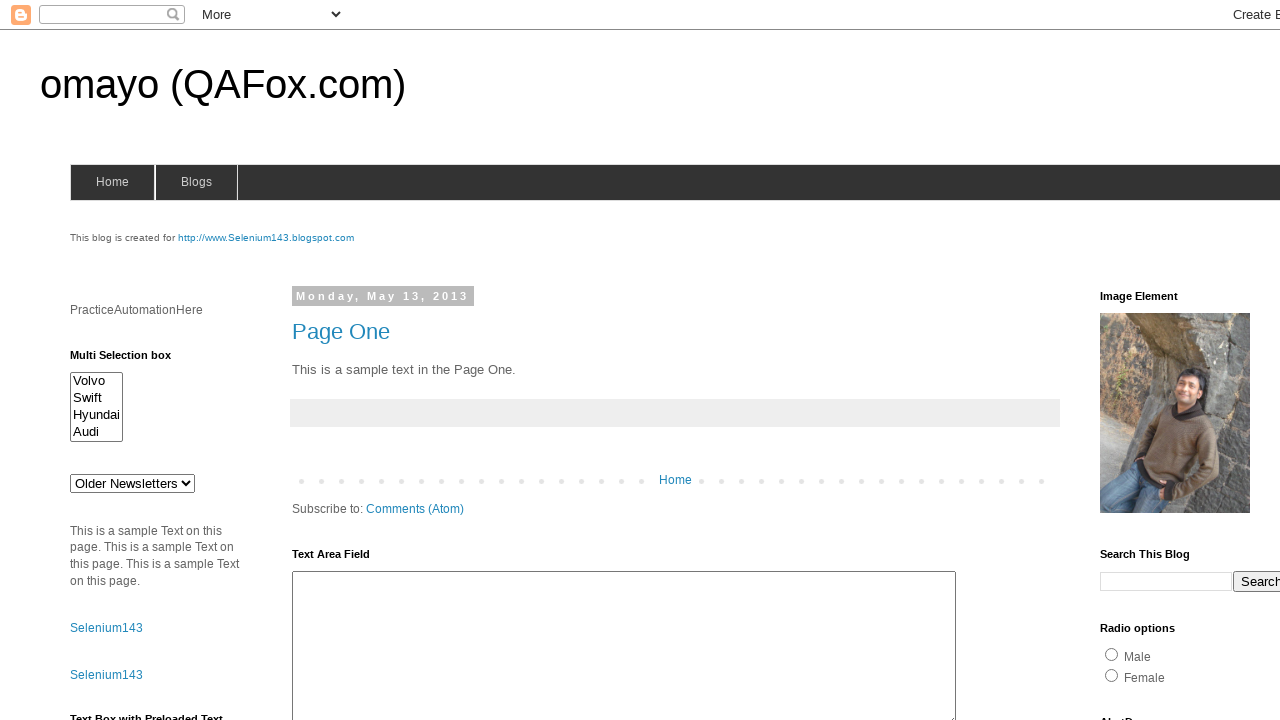

Clicked dropdown button to open navigation menu at (1227, 360) on .dropbtn
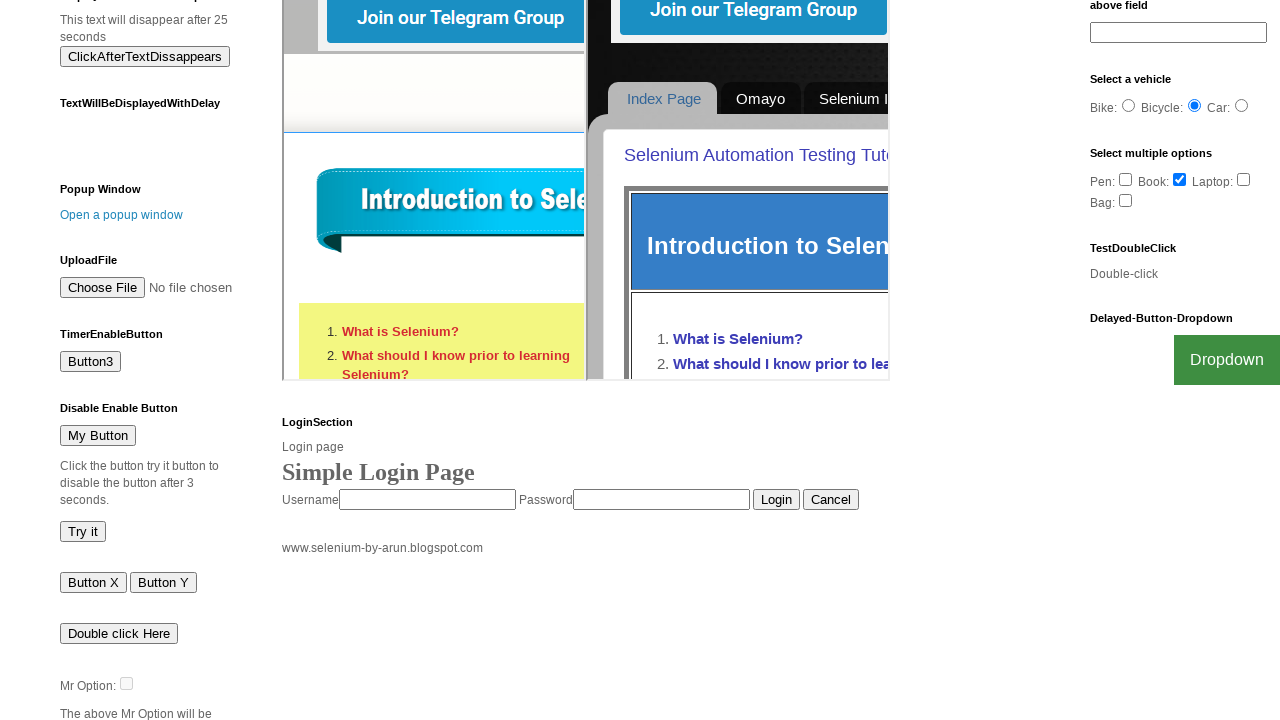

Clicked link containing 'jquery' text from dropdown menu at (1127, 360) on a:has-text('jquery')
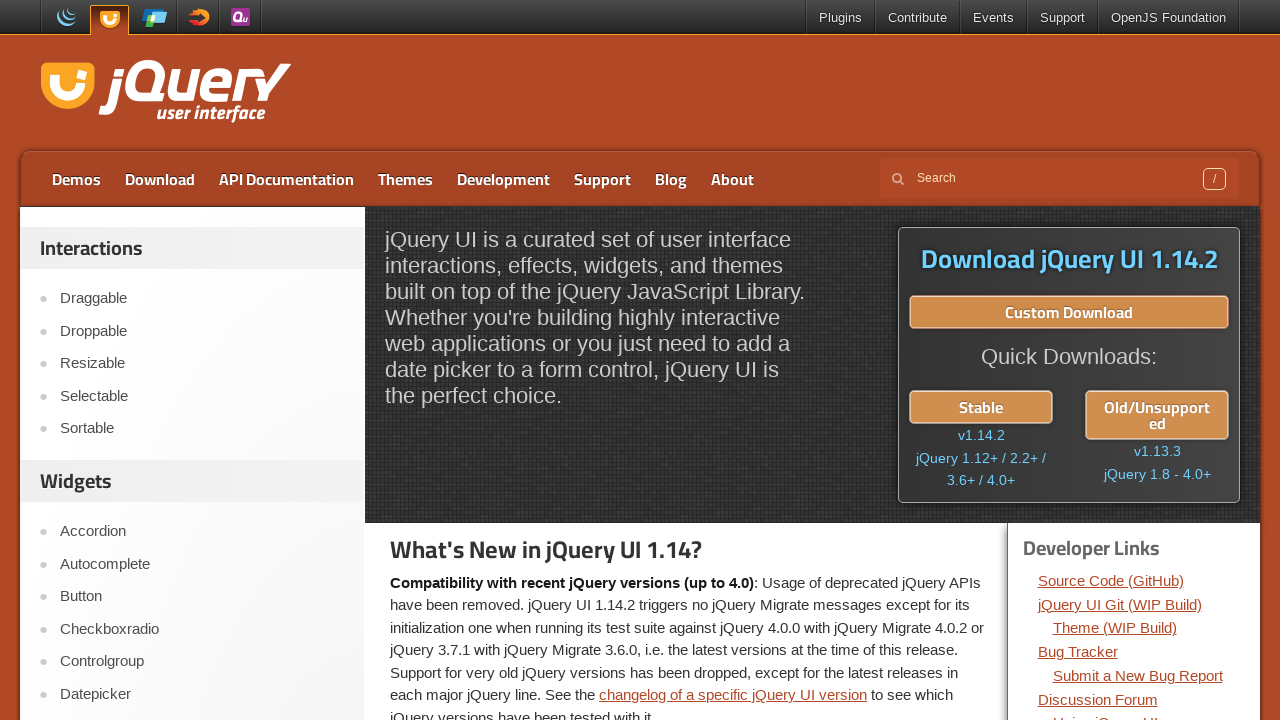

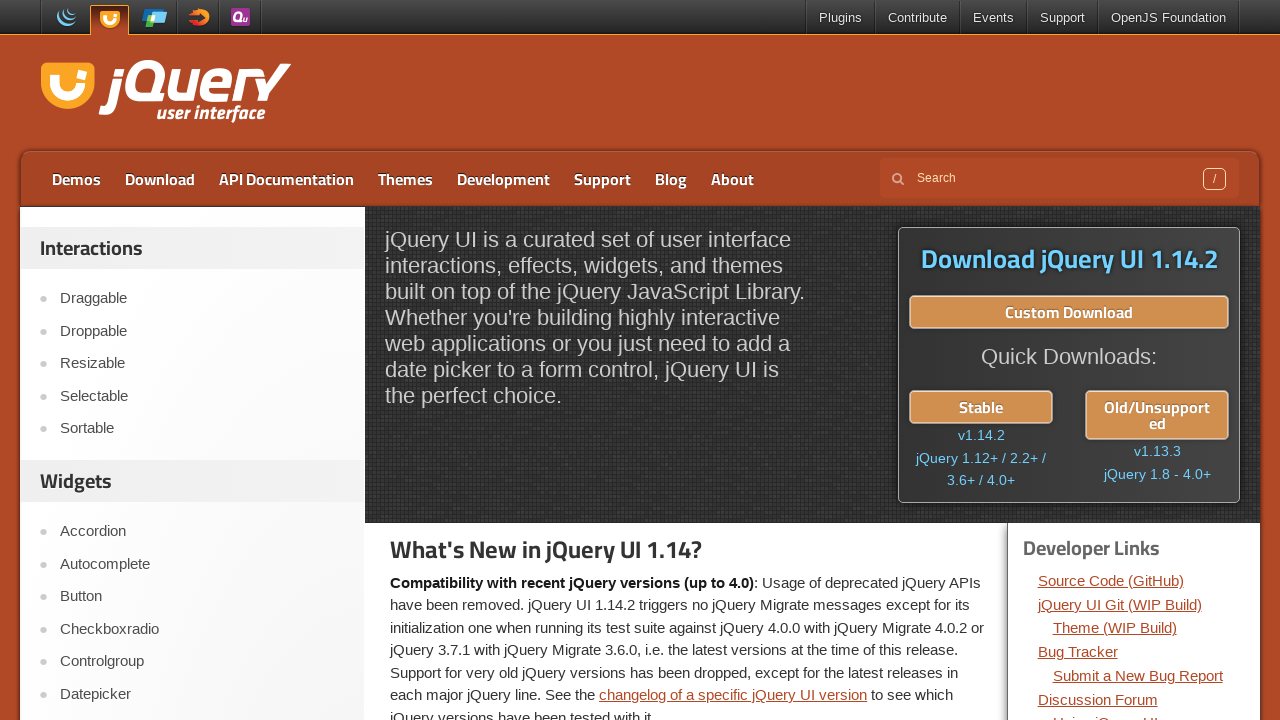